Tests an explicit wait scenario where the script waits for a price to change to $100, then clicks a book button, reads a value from the page, calculates a mathematical result using logarithm and sine functions, enters it into an input field, and clicks solve.

Starting URL: http://suninjuly.github.io/explicit_wait2.html

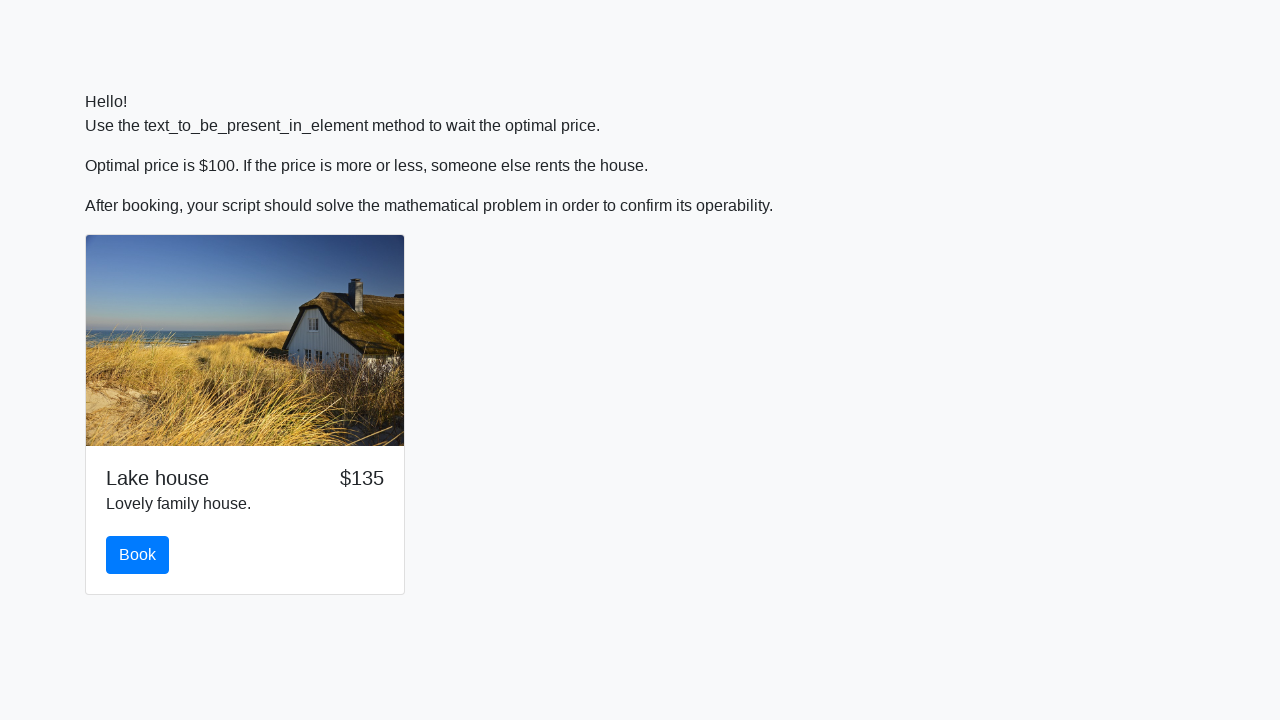

Scrolled down 500px to see the content
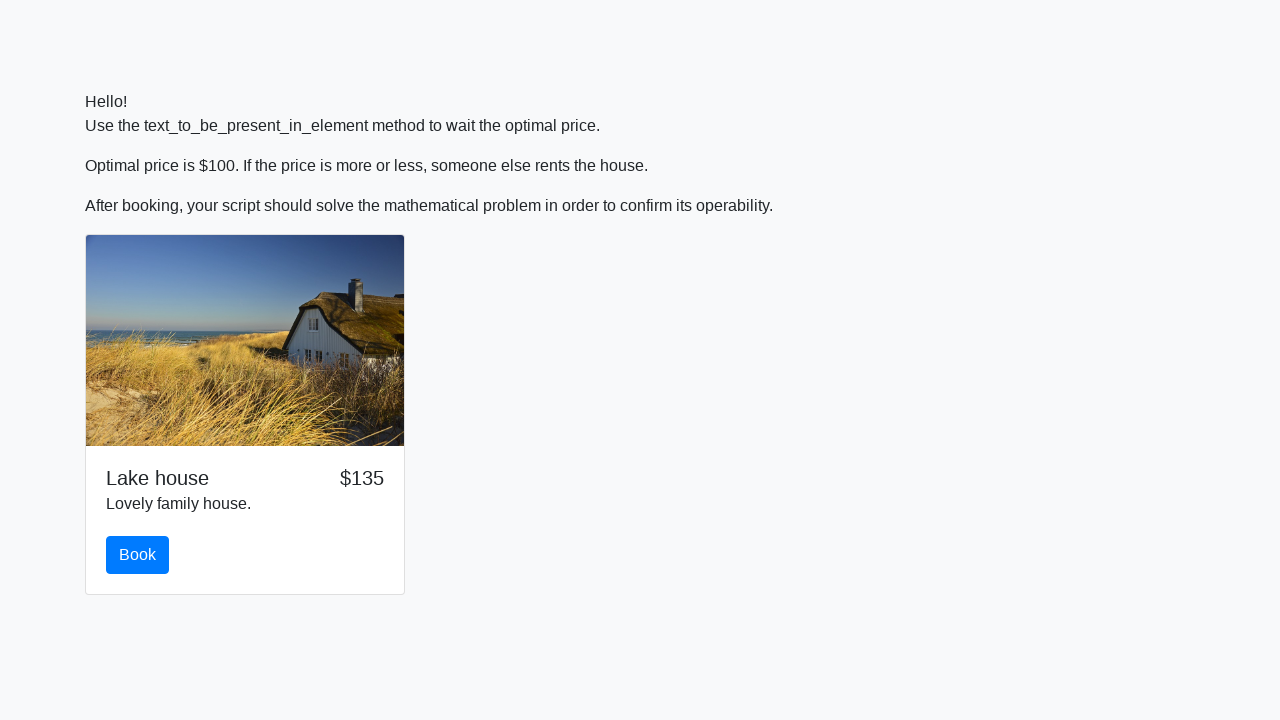

Waited for price to change to $100
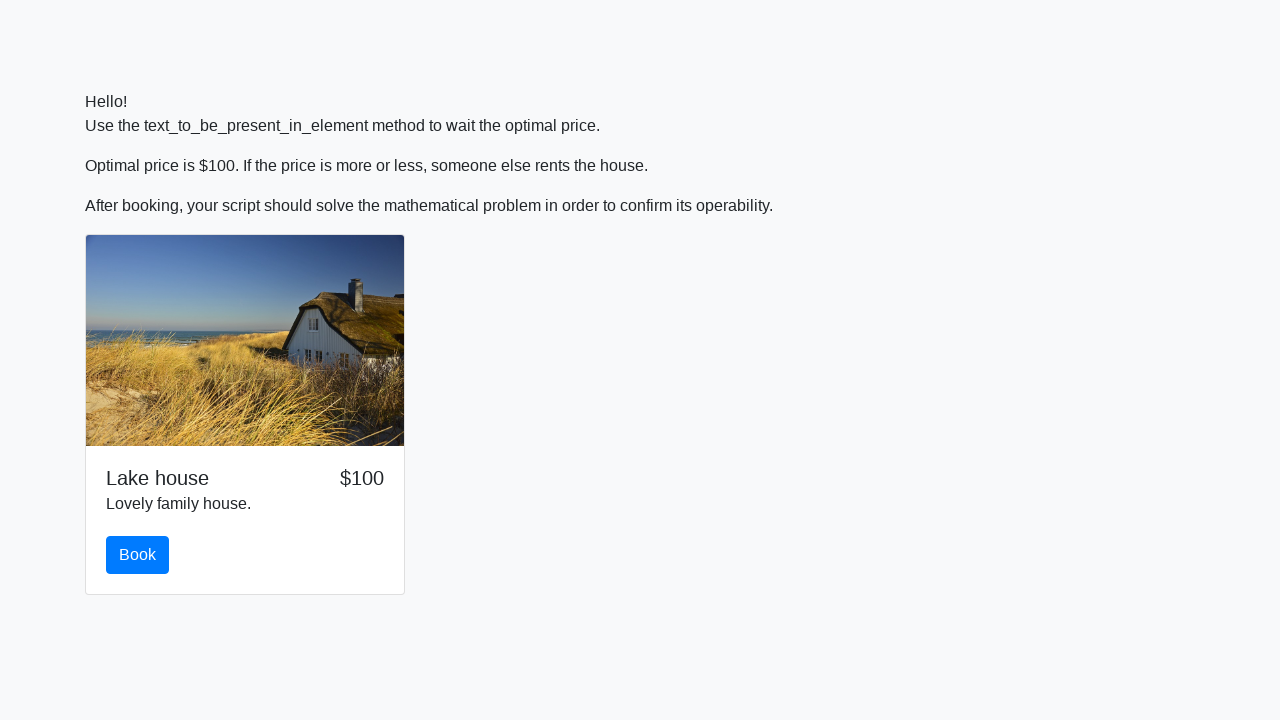

Clicked the book button at (138, 555) on #book
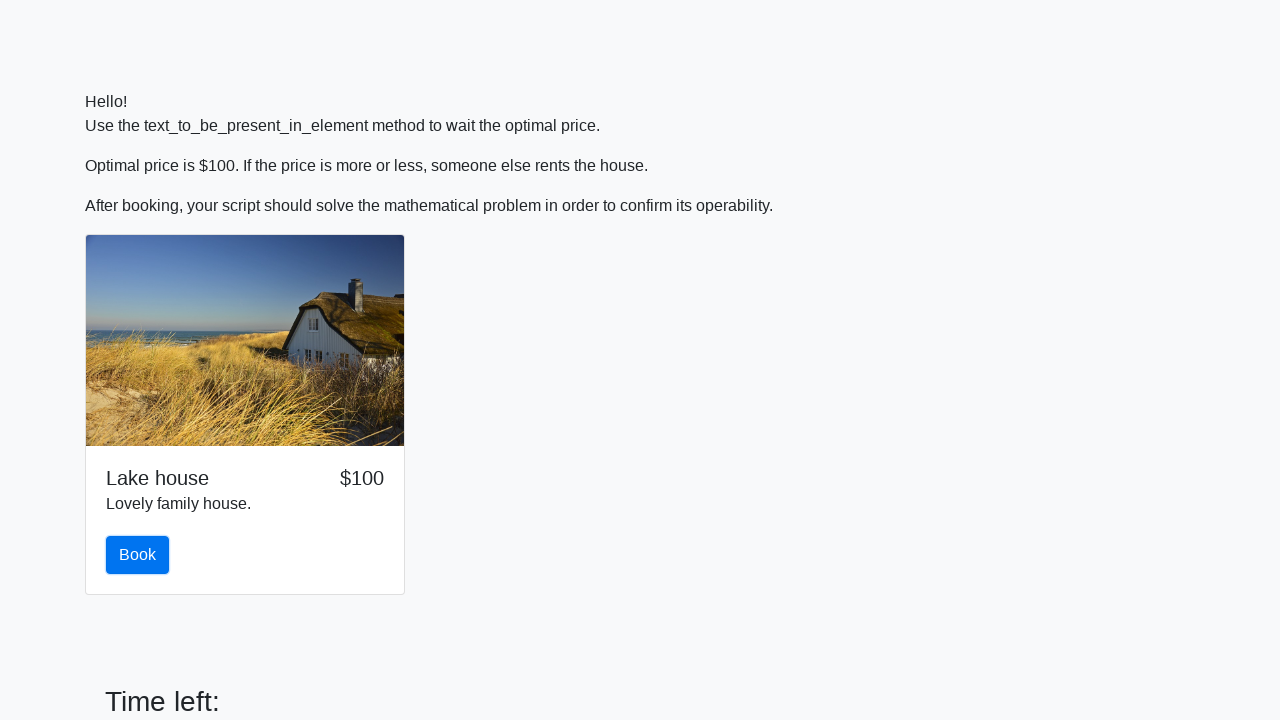

Scrolled down 800px further
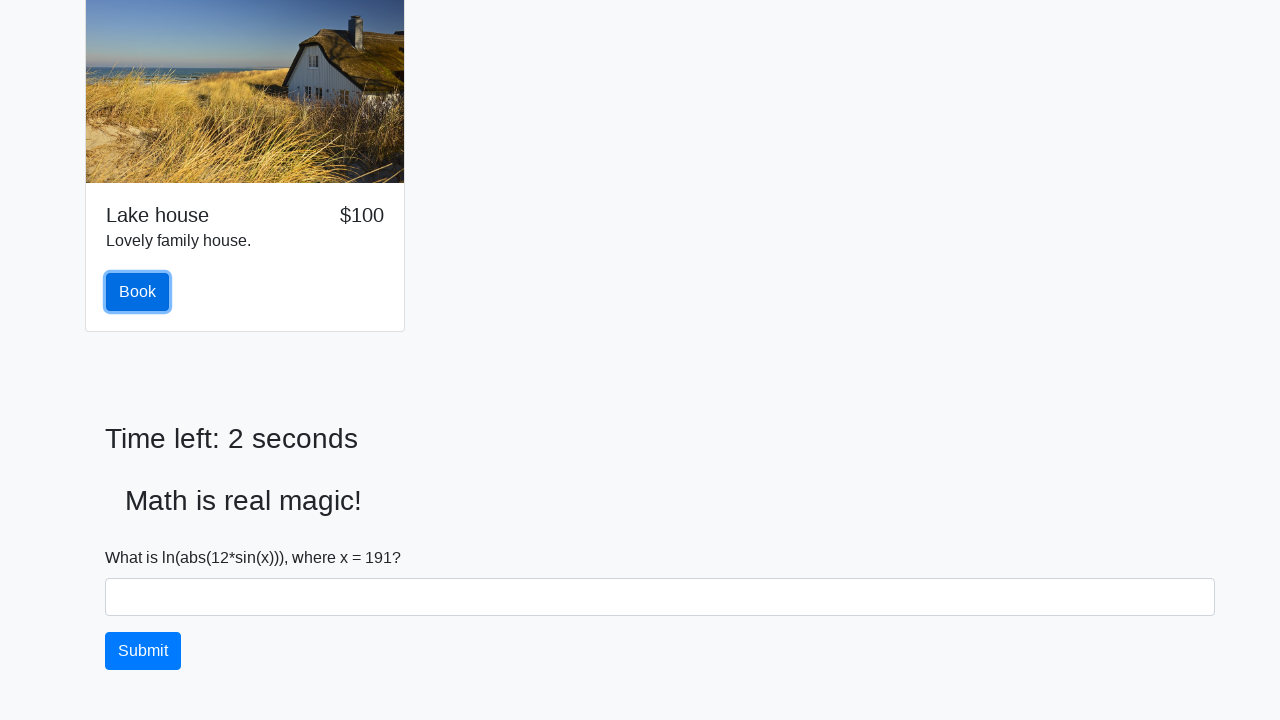

Retrieved input value from span element: 191
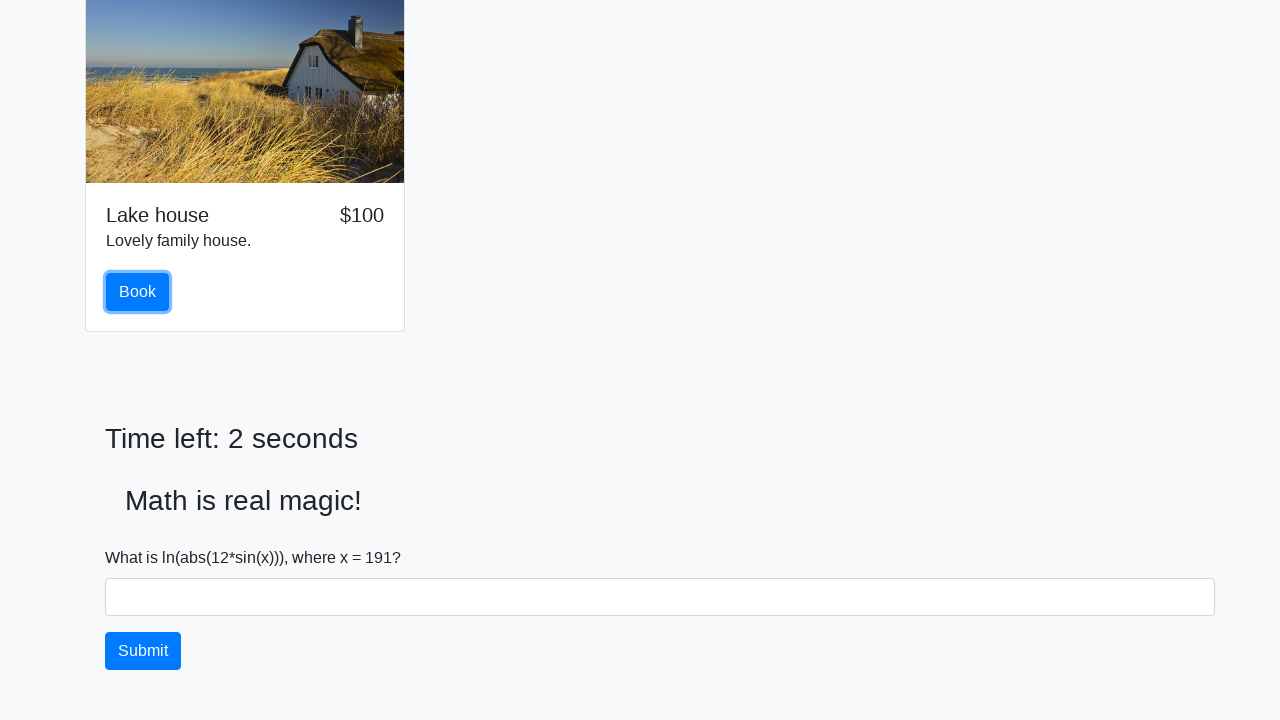

Calculated result using logarithm and sine functions: 1.965559064473599
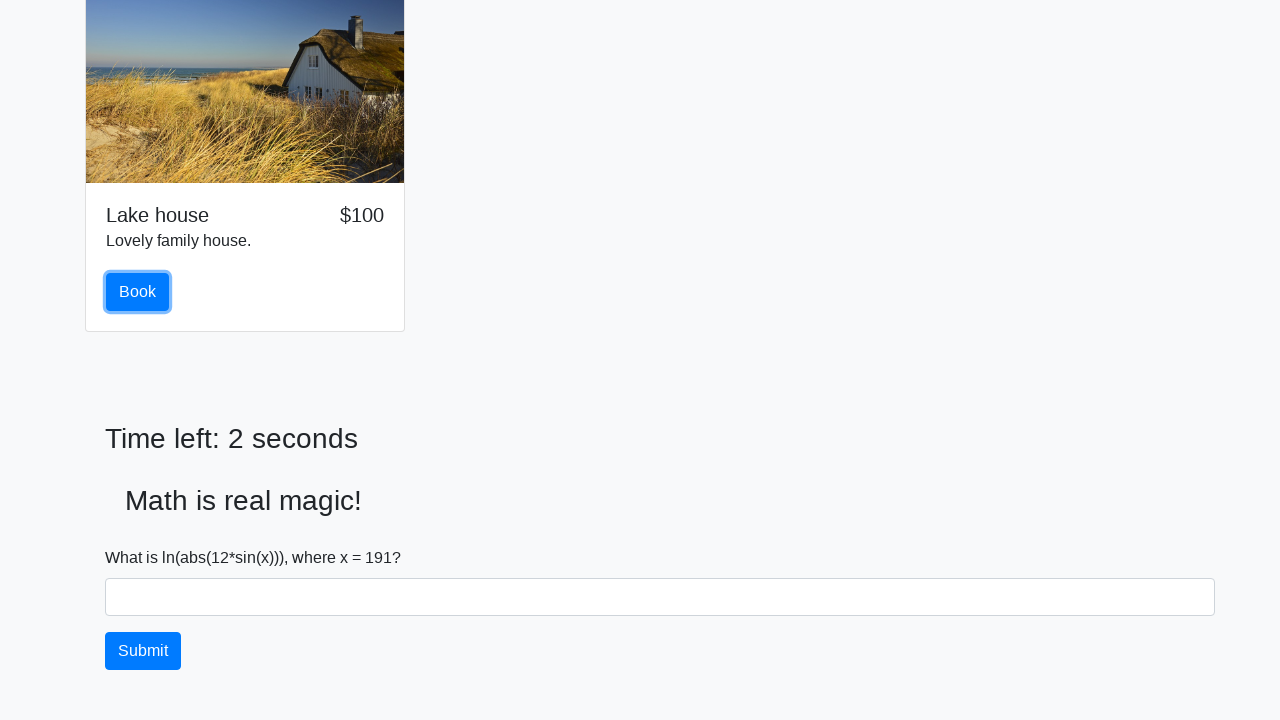

Entered calculated result '1.965559064473599' into input field on input
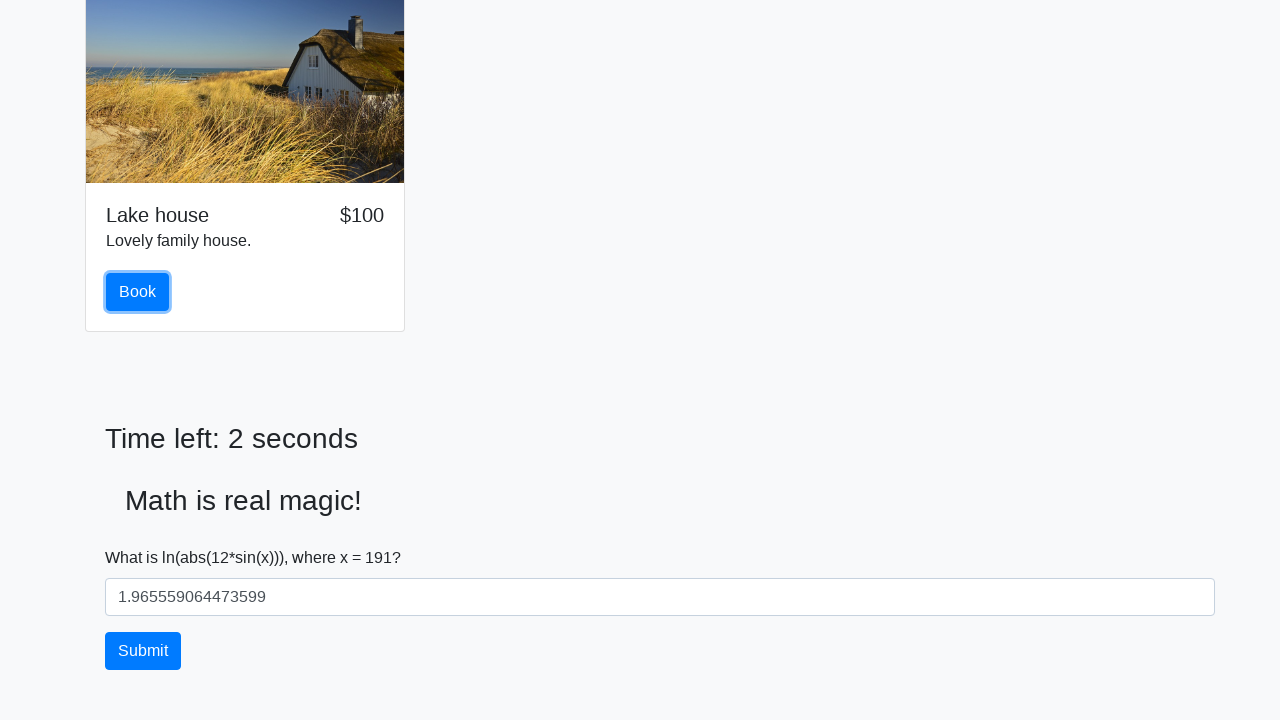

Clicked the solve button at (143, 651) on button#solve
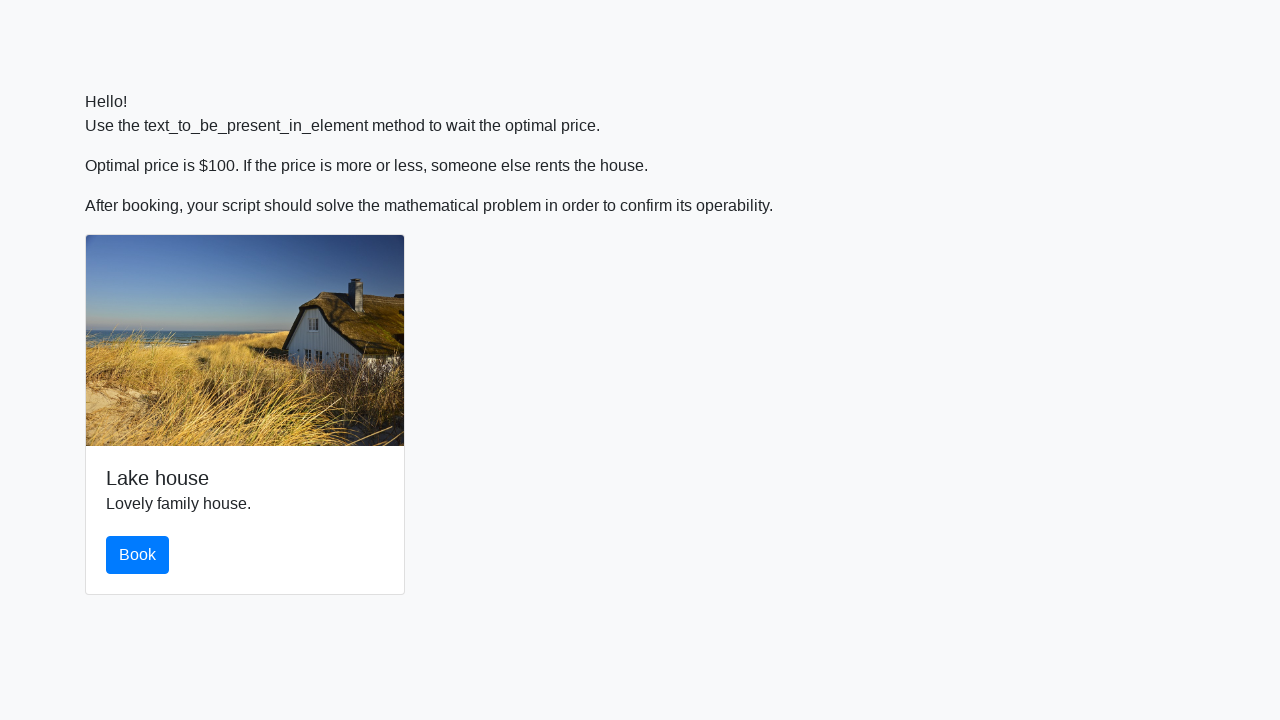

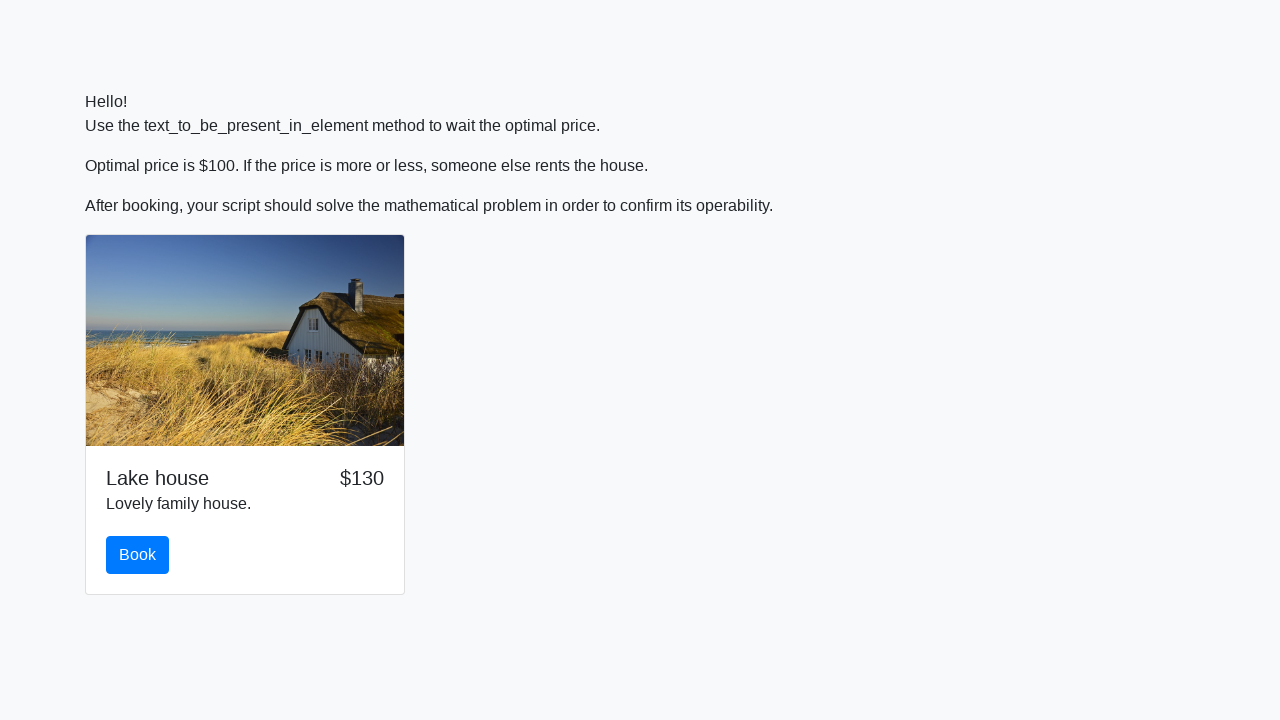